Tests the TodoMVC application by adding two todo items, marking both as completed, and then filtering to view only completed items.

Starting URL: https://demo.playwright.dev/todomvc/#/

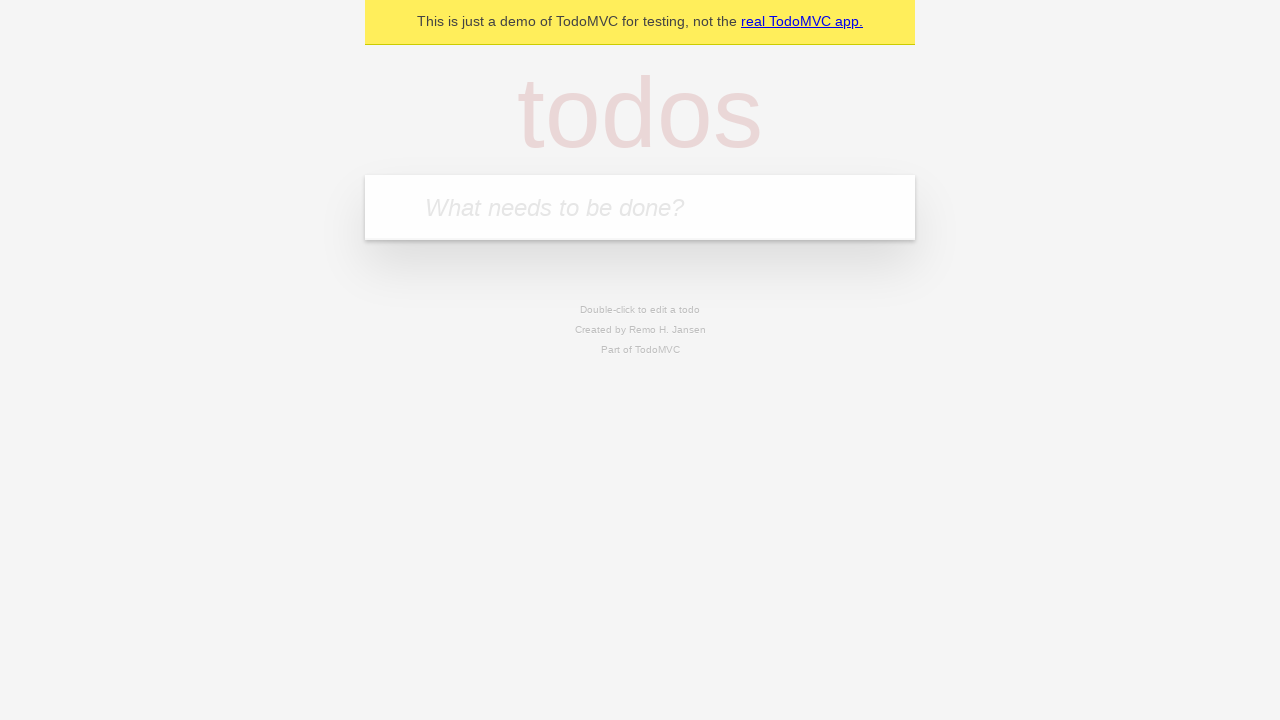

Clicked on the todo input textbox at (640, 207) on internal:role=textbox[name="What needs to be done?"i]
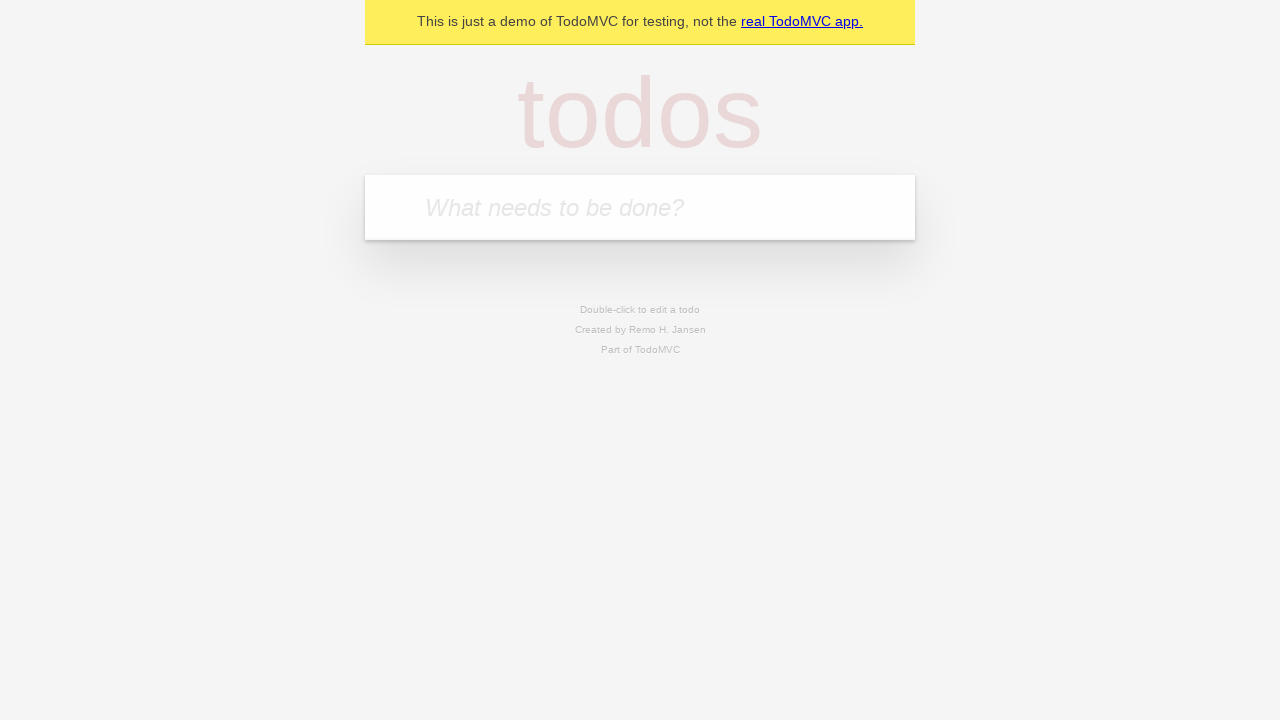

Filled textbox with first todo: 'buy groceries' on internal:role=textbox[name="What needs to be done?"i]
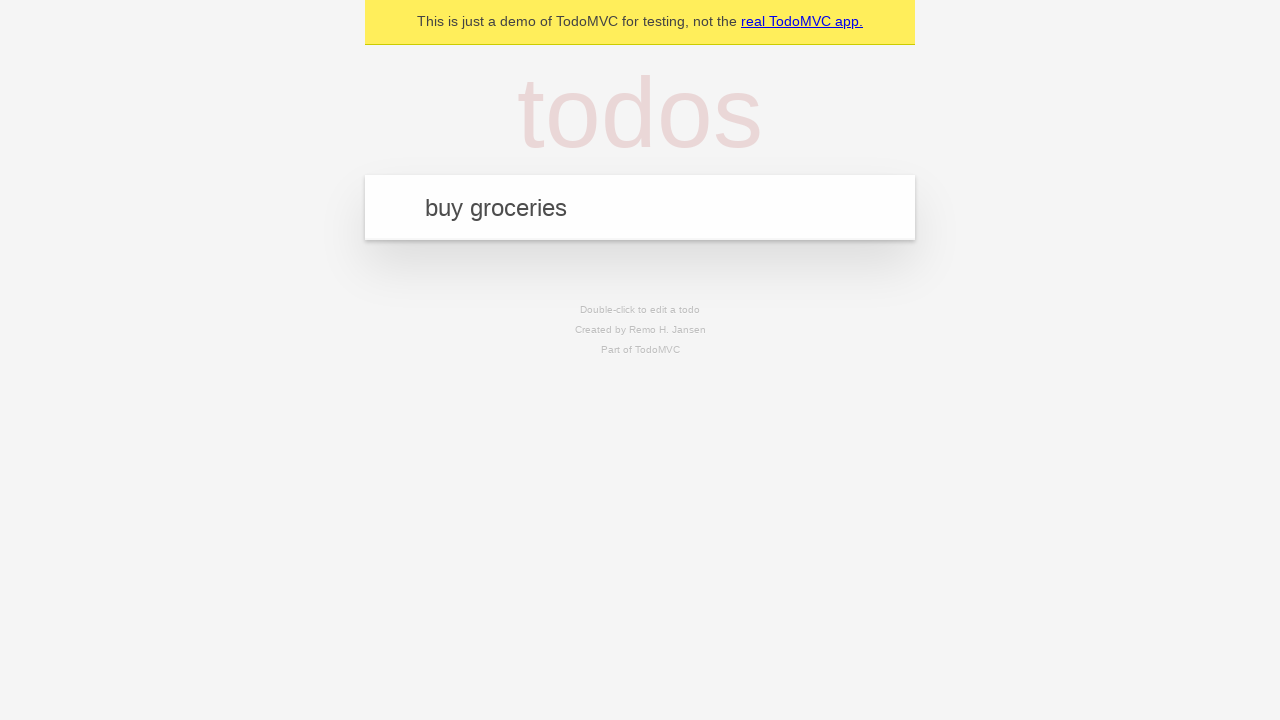

Pressed Enter to add first todo item on internal:role=textbox[name="What needs to be done?"i]
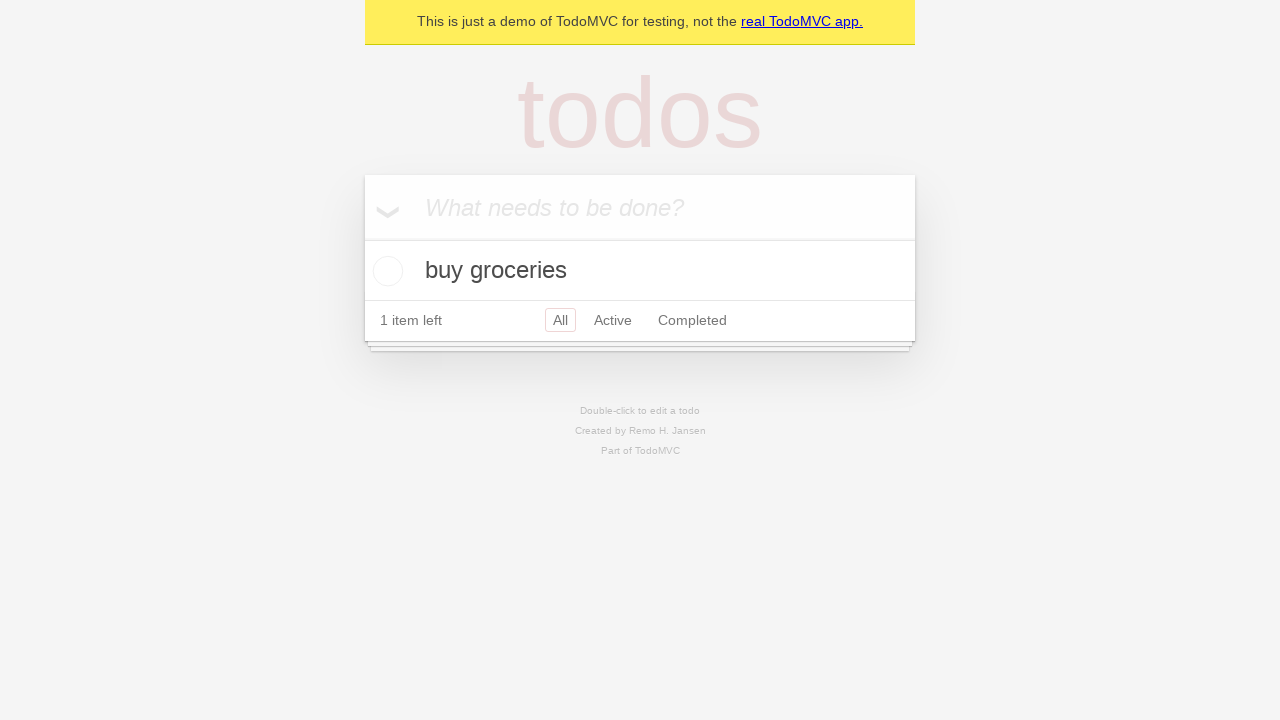

Filled textbox with second todo: 'finish homework by 5pm' on internal:role=textbox[name="What needs to be done?"i]
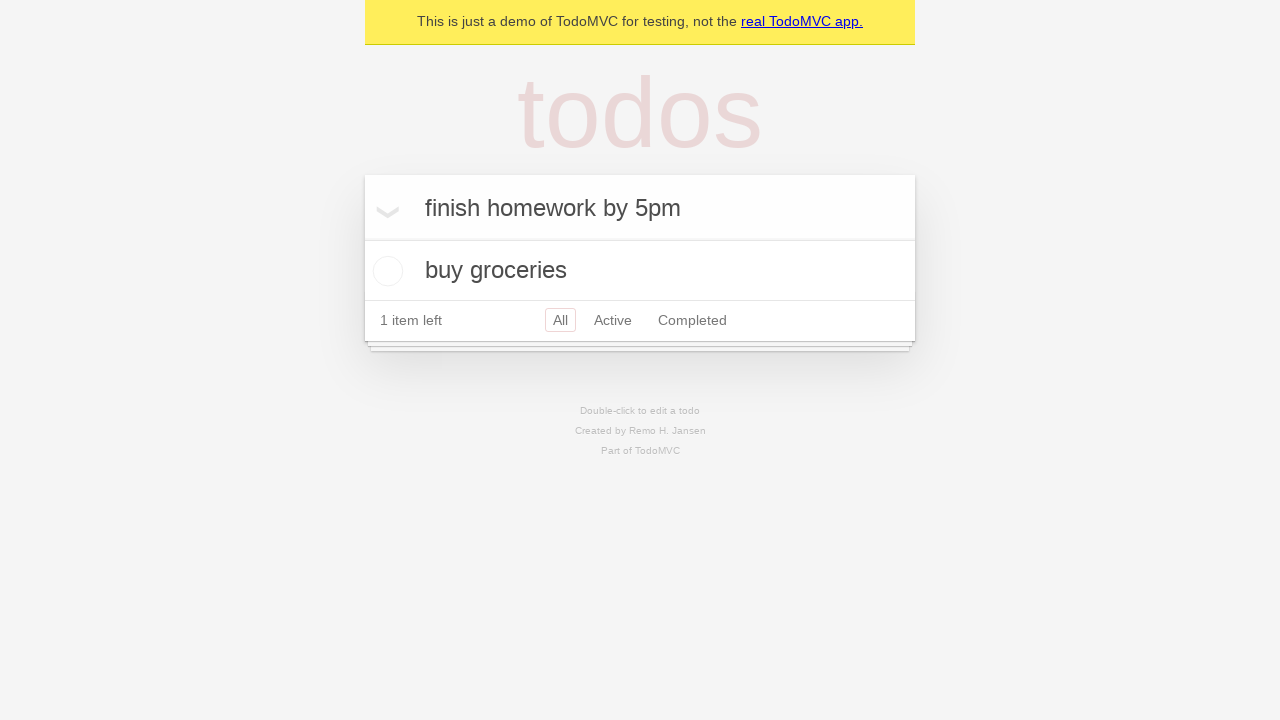

Pressed Enter to add second todo item on internal:role=textbox[name="What needs to be done?"i]
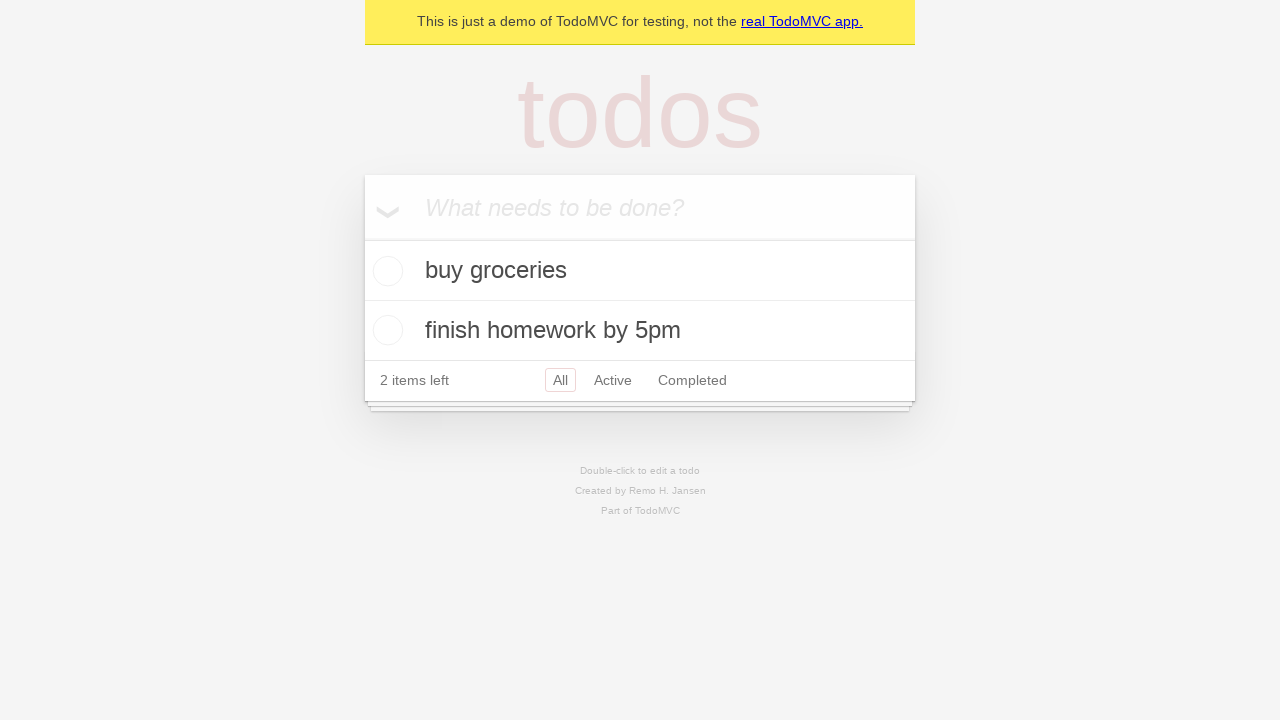

Marked first todo 'buy groceries' as completed at (385, 271) on internal:role=listitem >> internal:has-text="buy groceries"i >> internal:label="
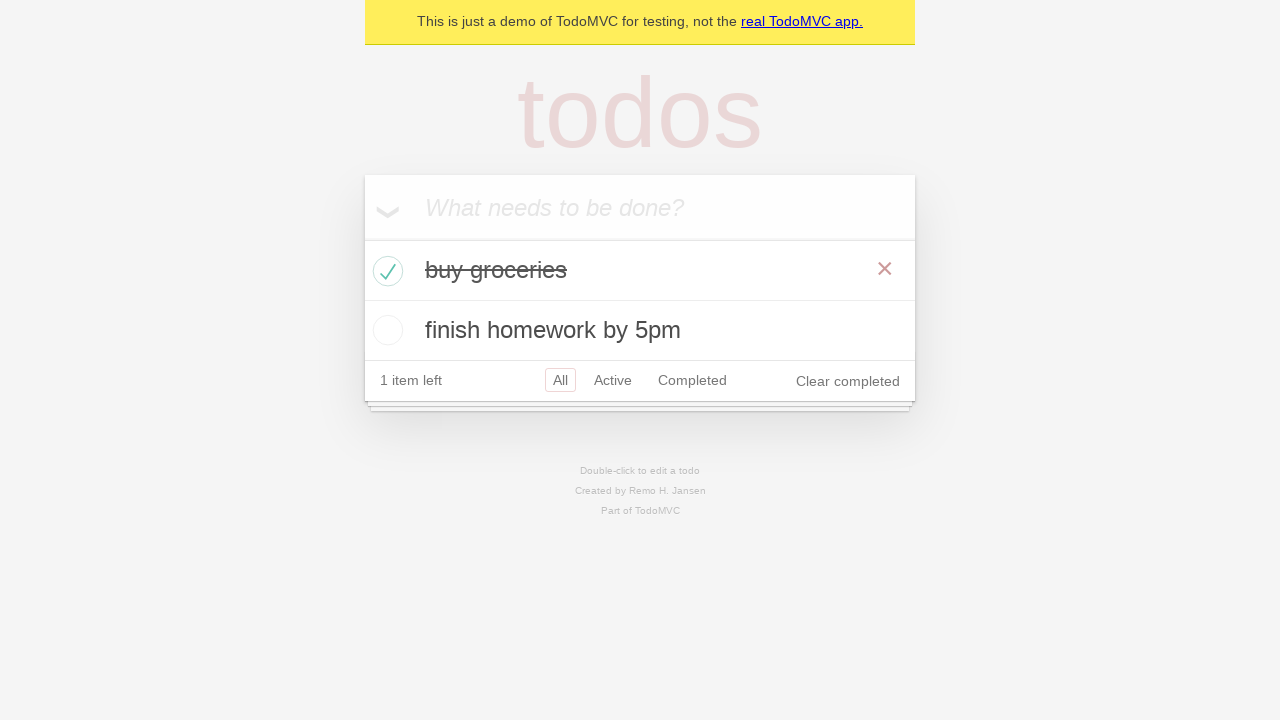

Marked second todo 'finish homework by 5pm' as completed at (385, 330) on internal:role=listitem >> internal:has-text="finish homework by 5pm"i >> interna
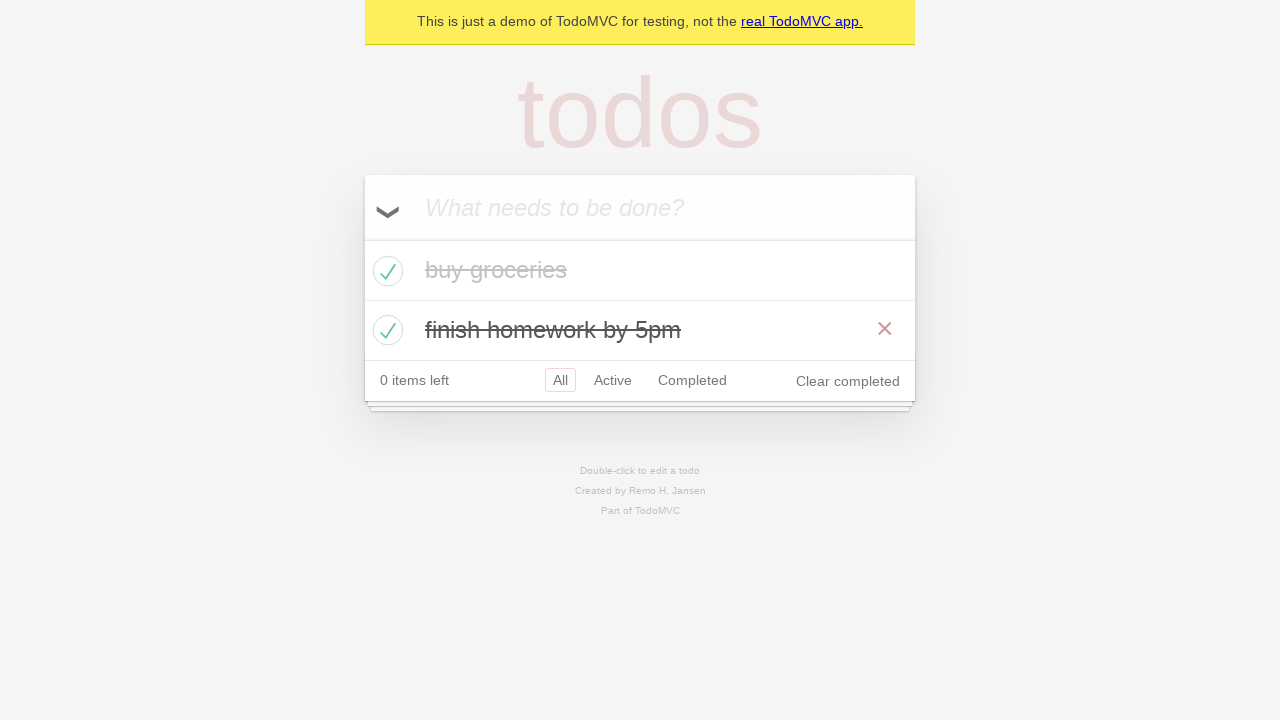

Clicked on Completed filter to view only completed items at (692, 380) on internal:role=link[name="Completed"i]
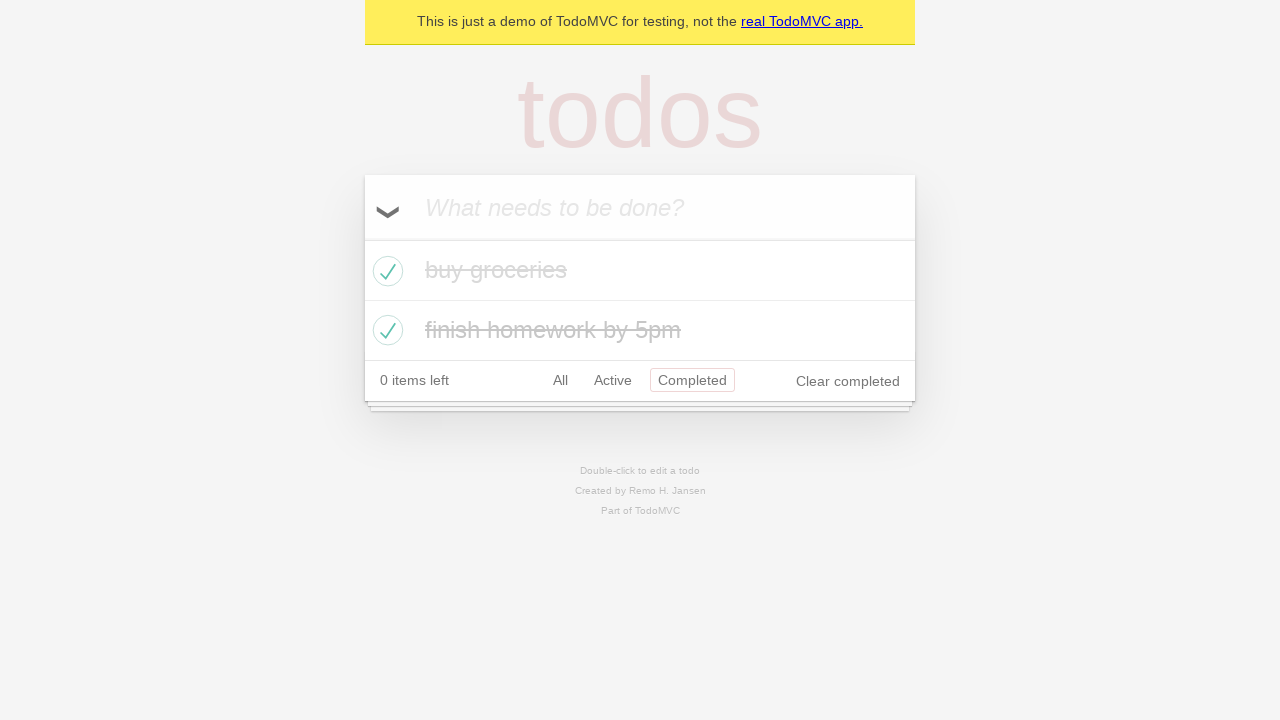

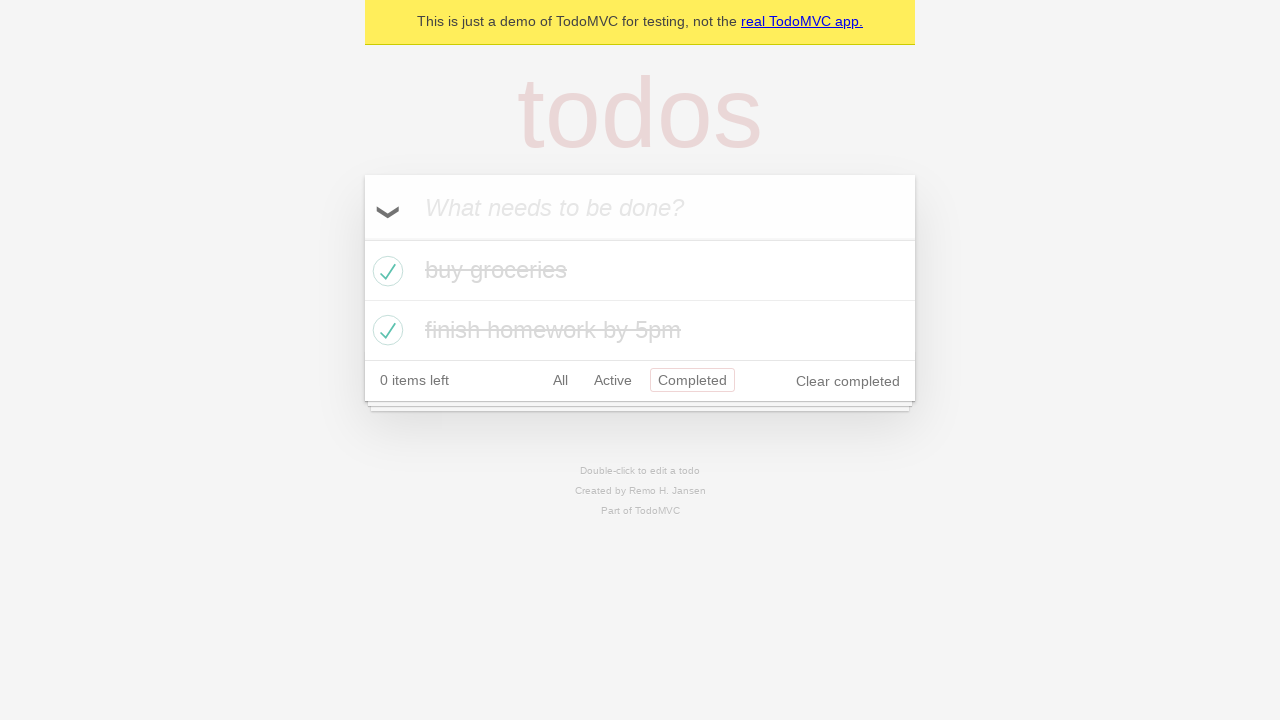